Navigates to a test automation practice site and iterates through country dropdown options to find one containing "India"

Starting URL: https://testautomationpractice.blogspot.com/

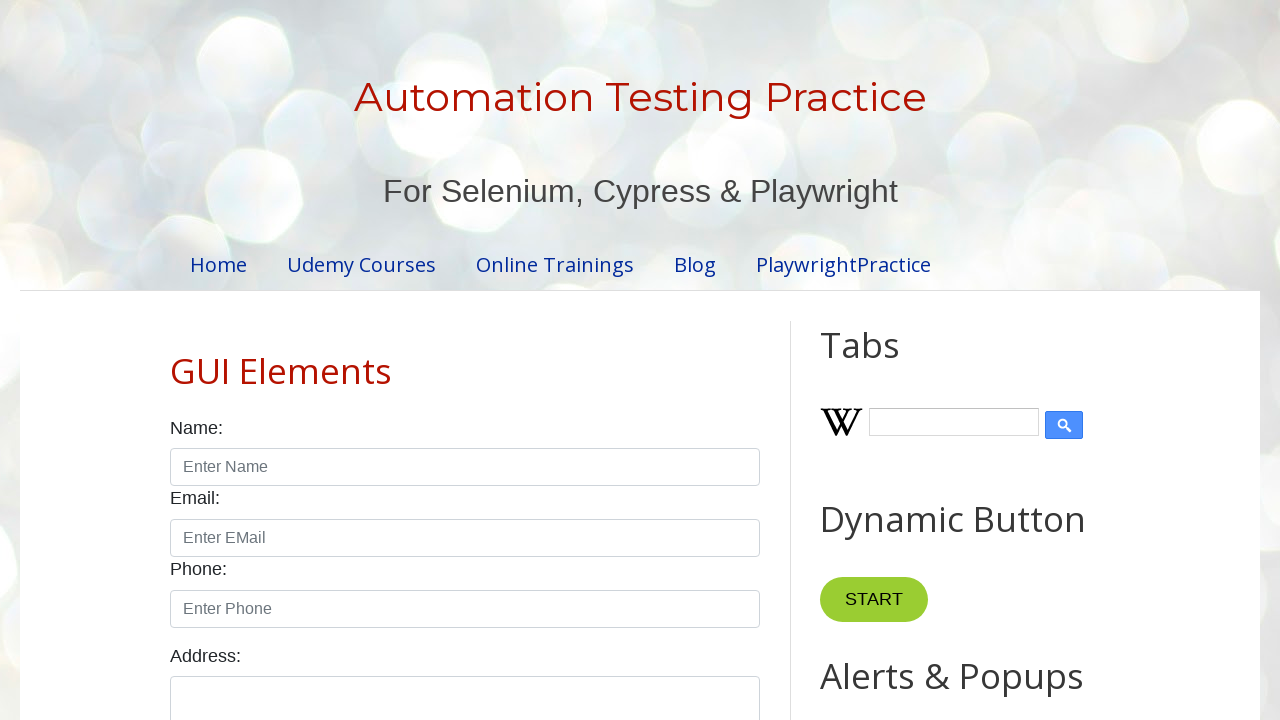

Navigated to test automation practice site
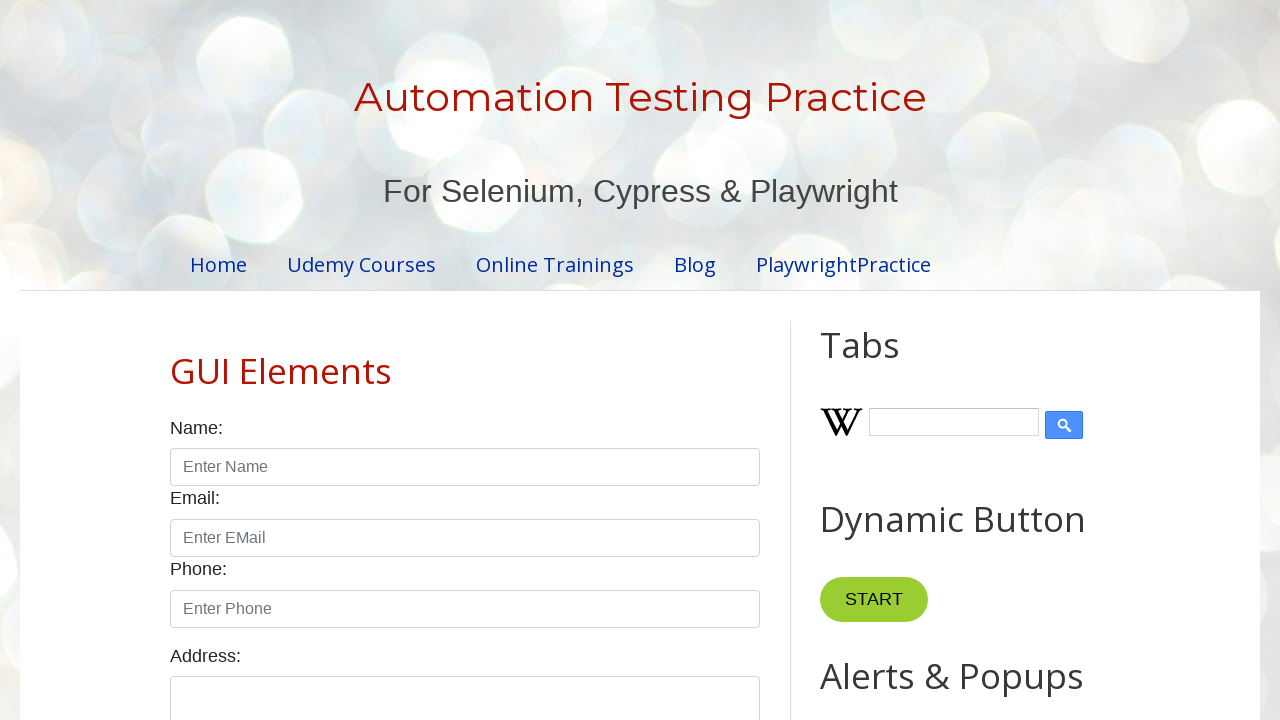

Waited 2 seconds for page to fully load
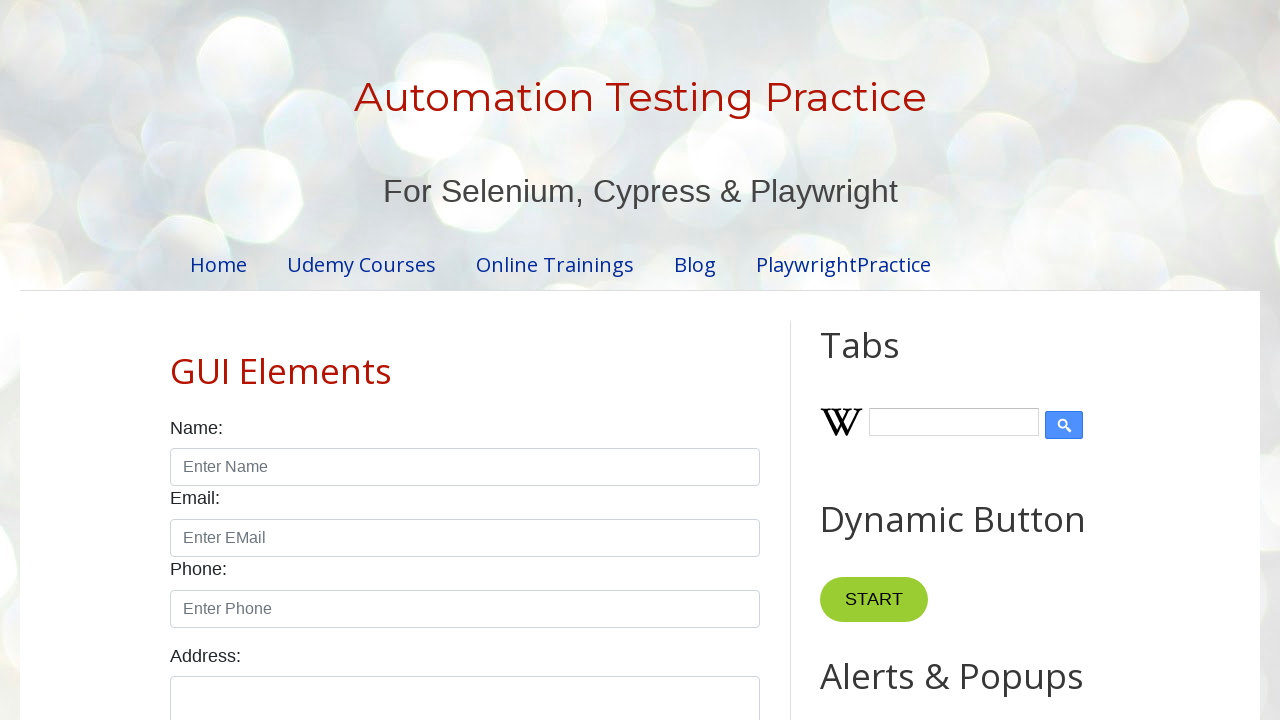

Country dropdown selector became available
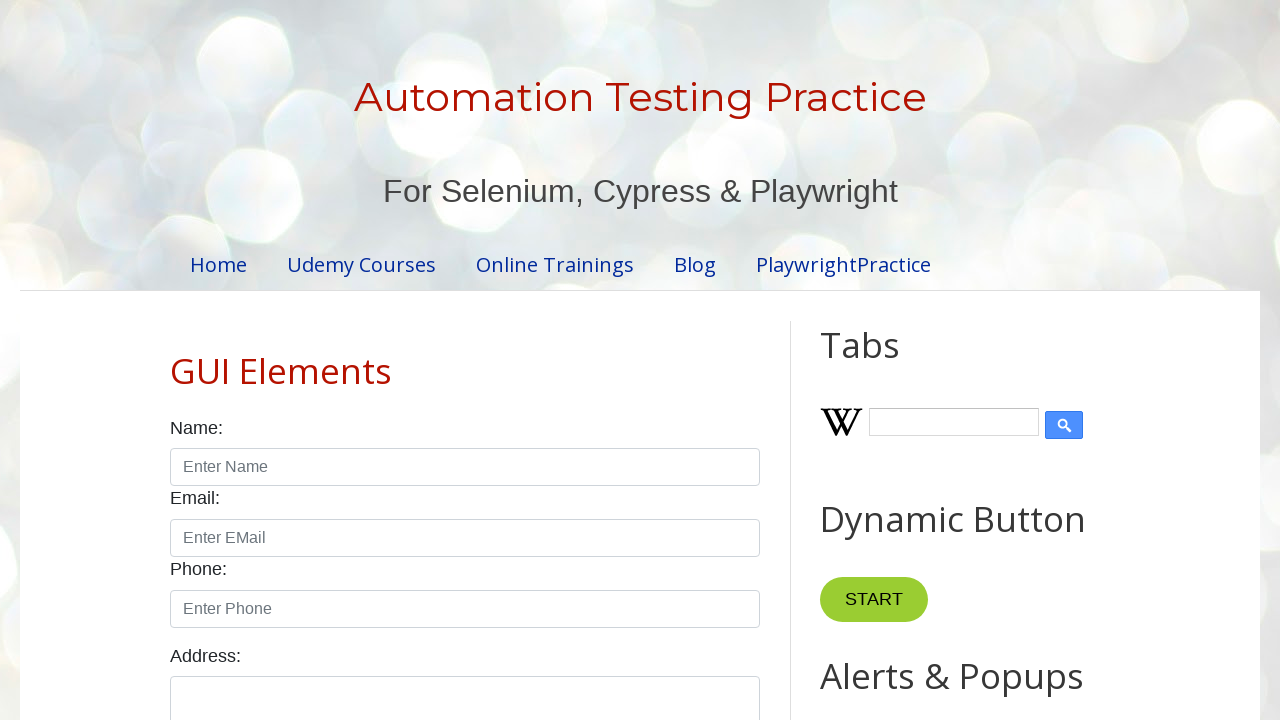

Retrieved all country dropdown options
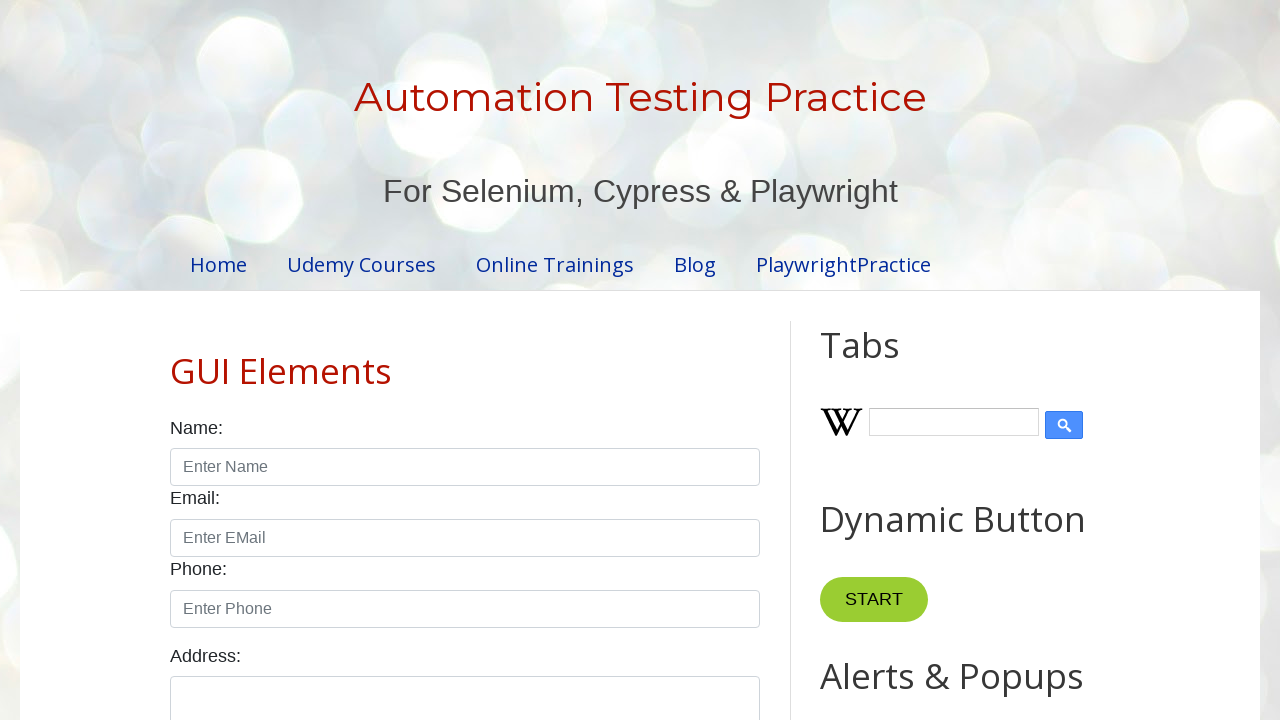

Checked option with text: 
        United States
      
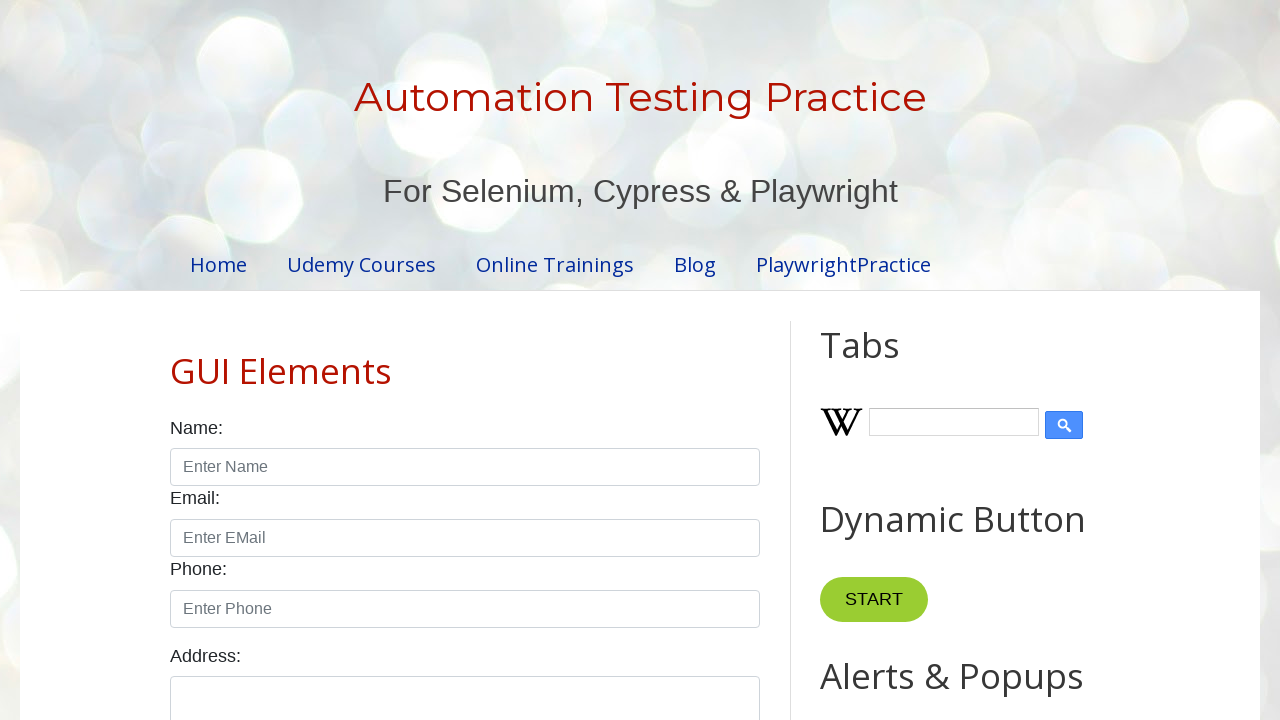

Checked option with text: 
        Canada
      
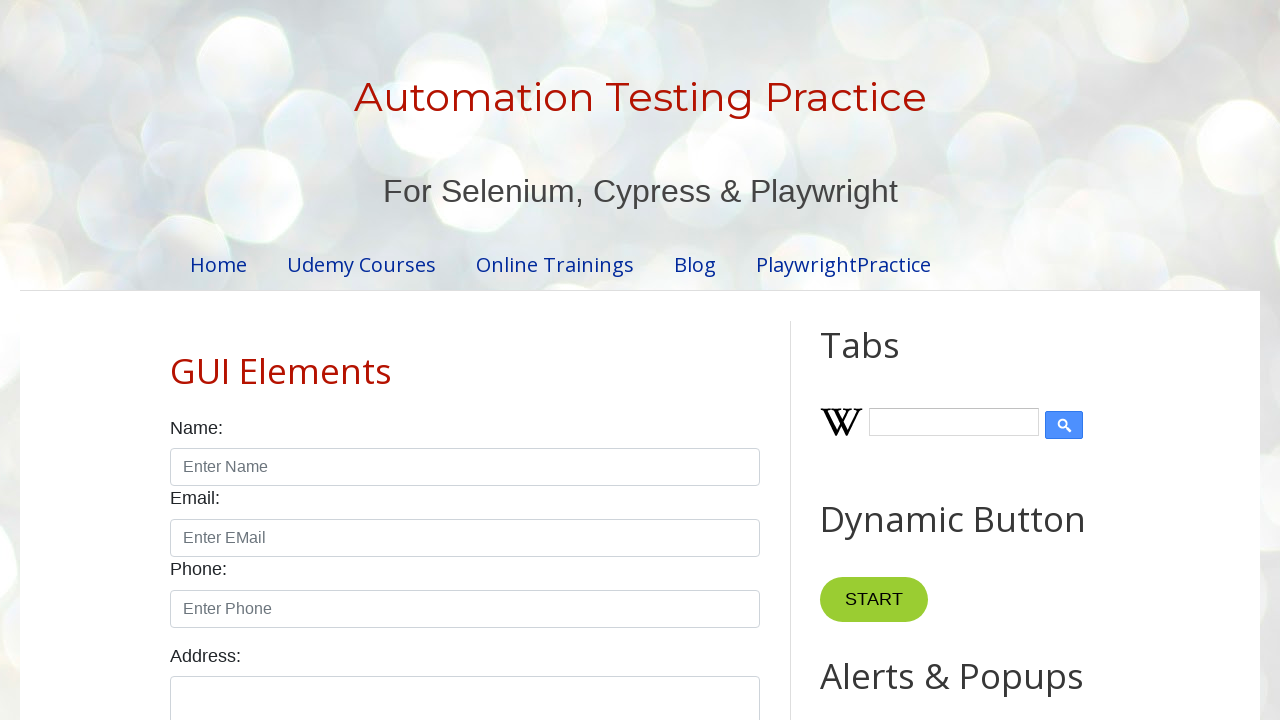

Checked option with text: 
        United Kingdom
      
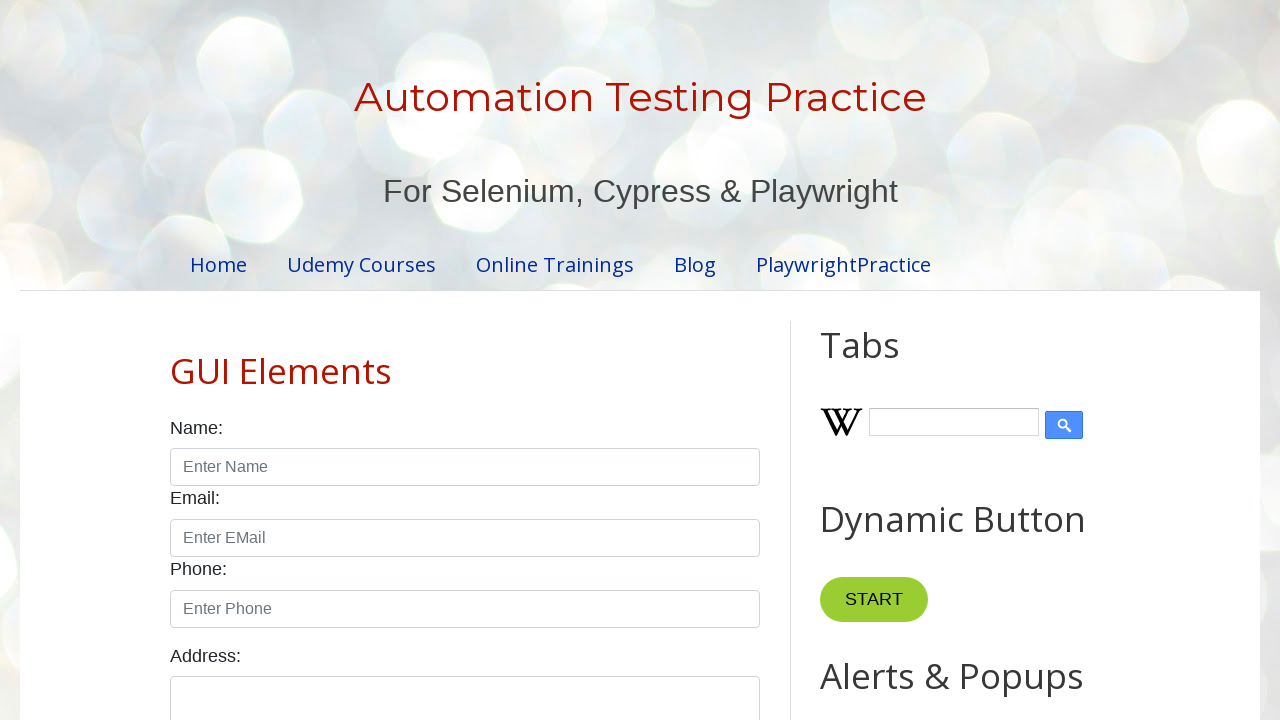

Checked option with text: 
        Germany
      
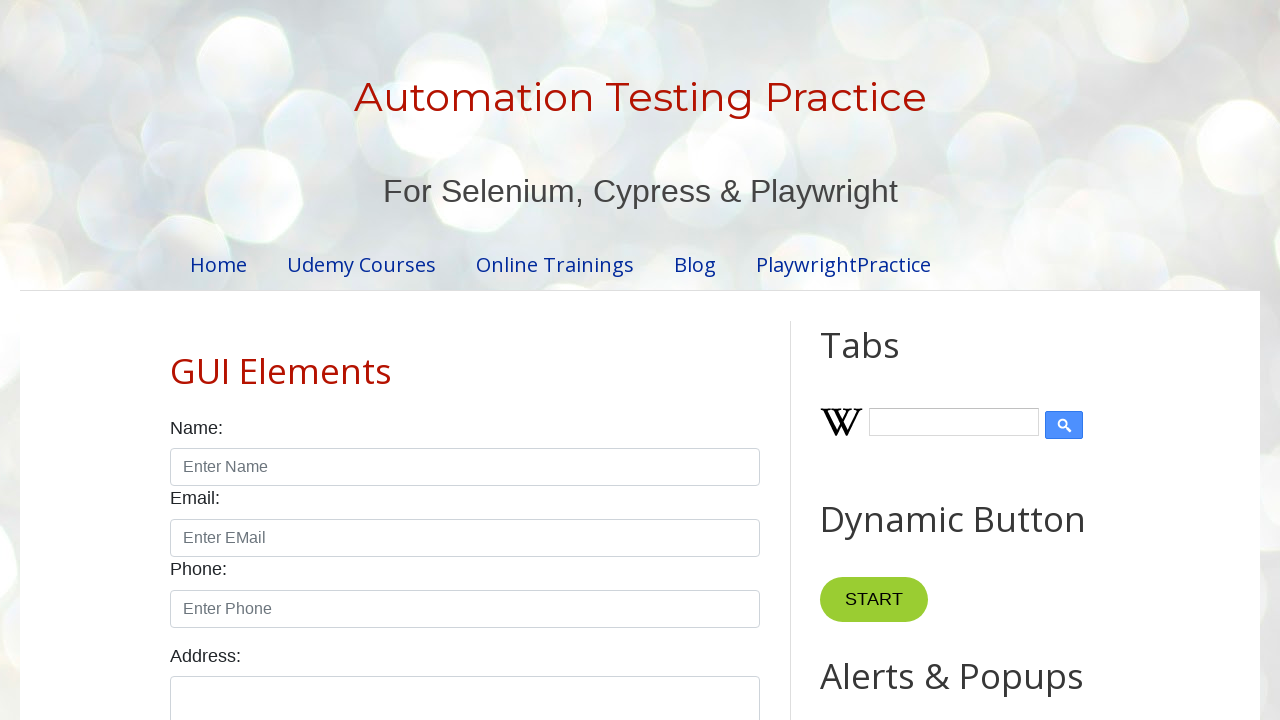

Checked option with text: 
        France
      
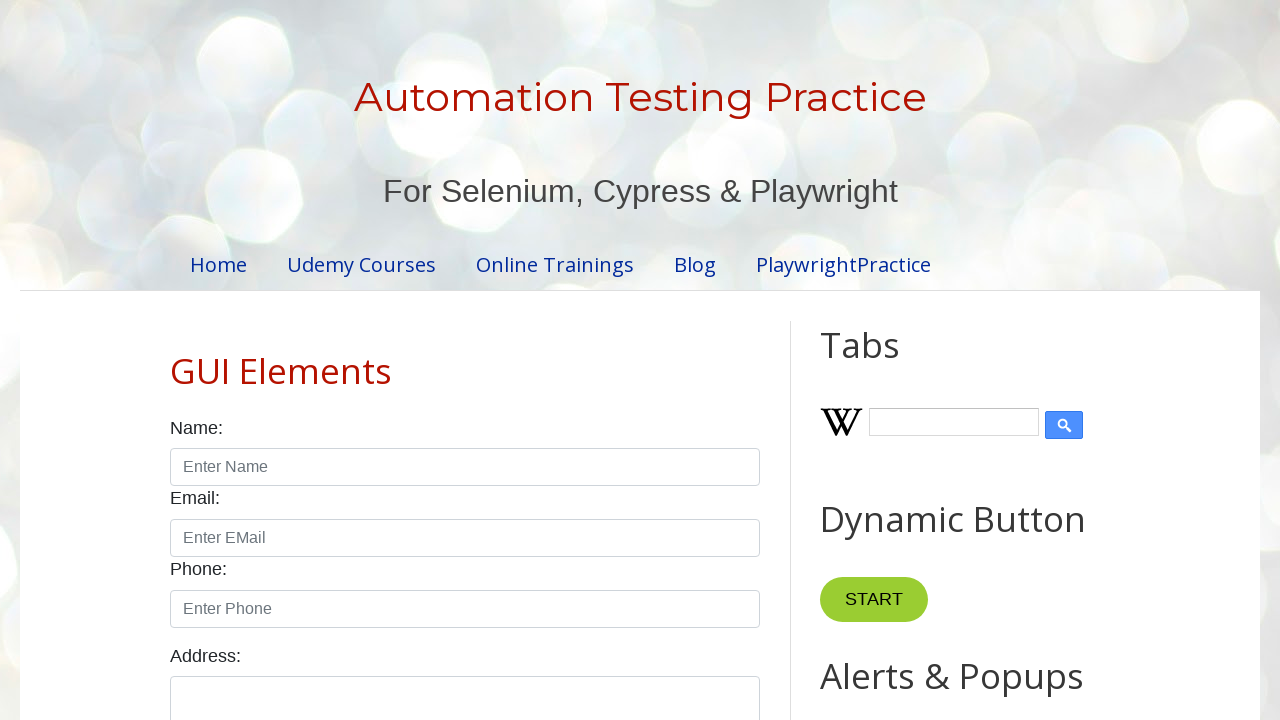

Checked option with text: 
        Australia
      
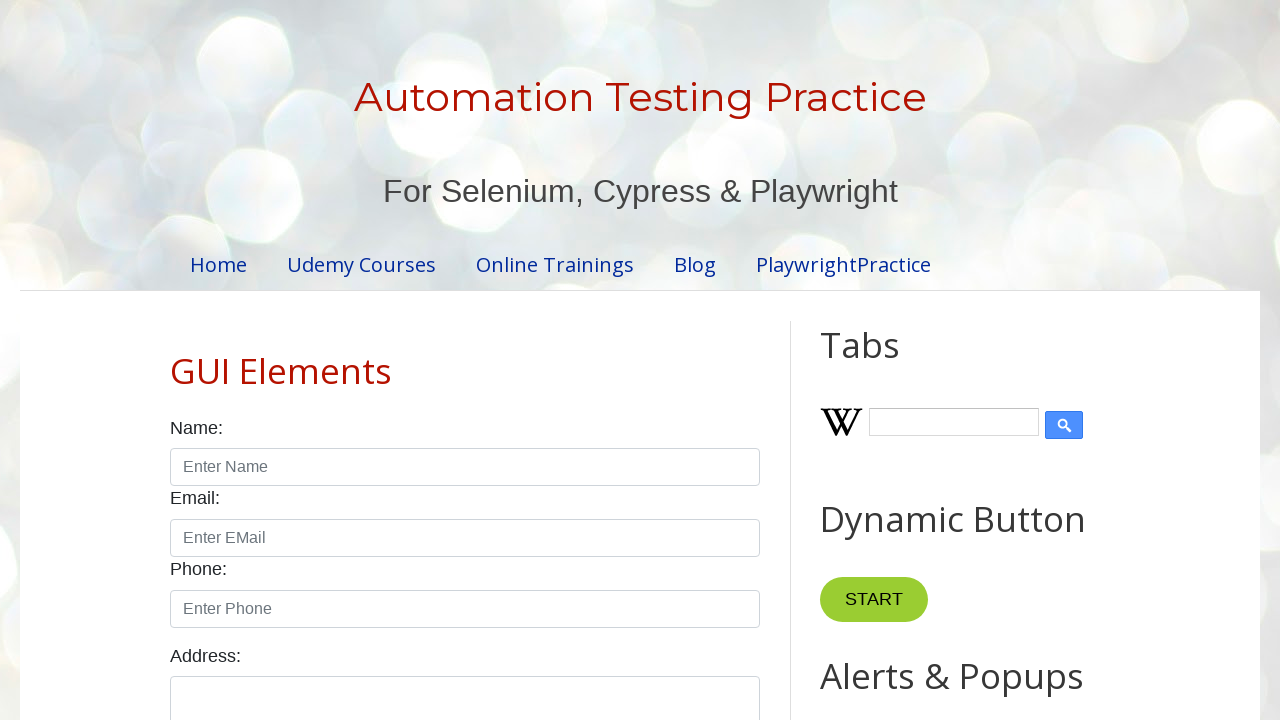

Checked option with text: 
        Japan
      
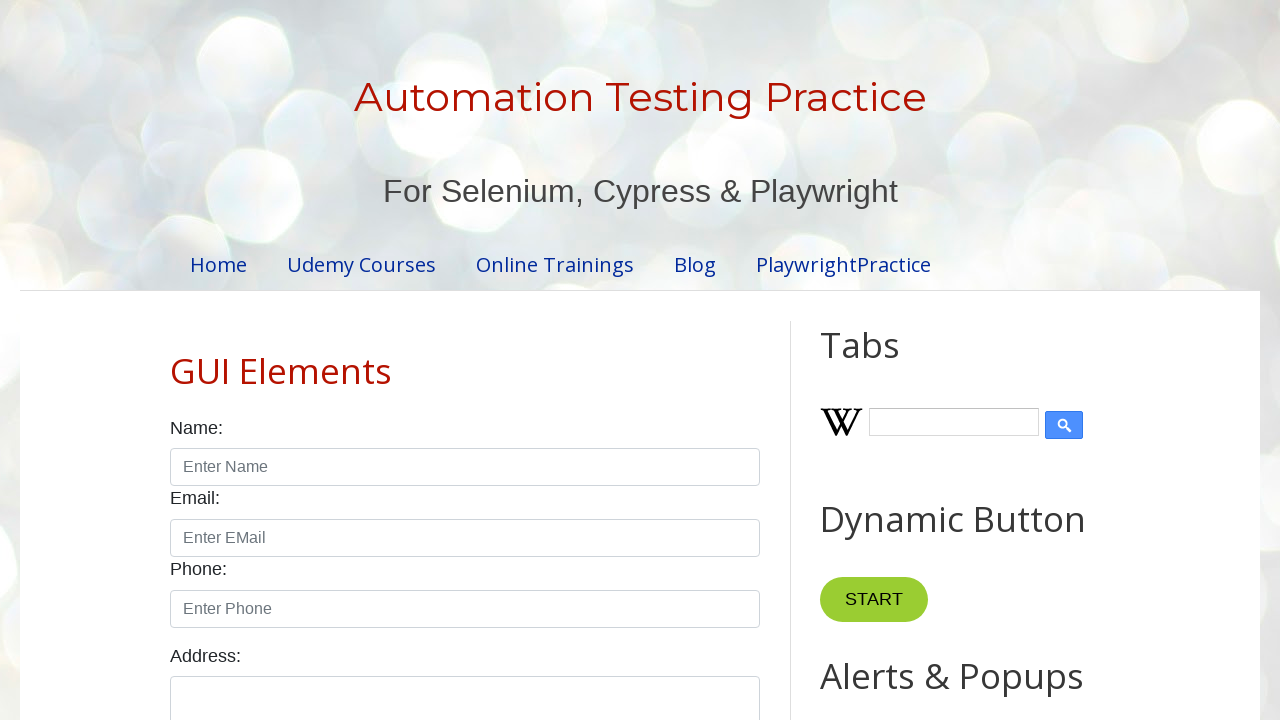

Checked option with text: 
        China
      
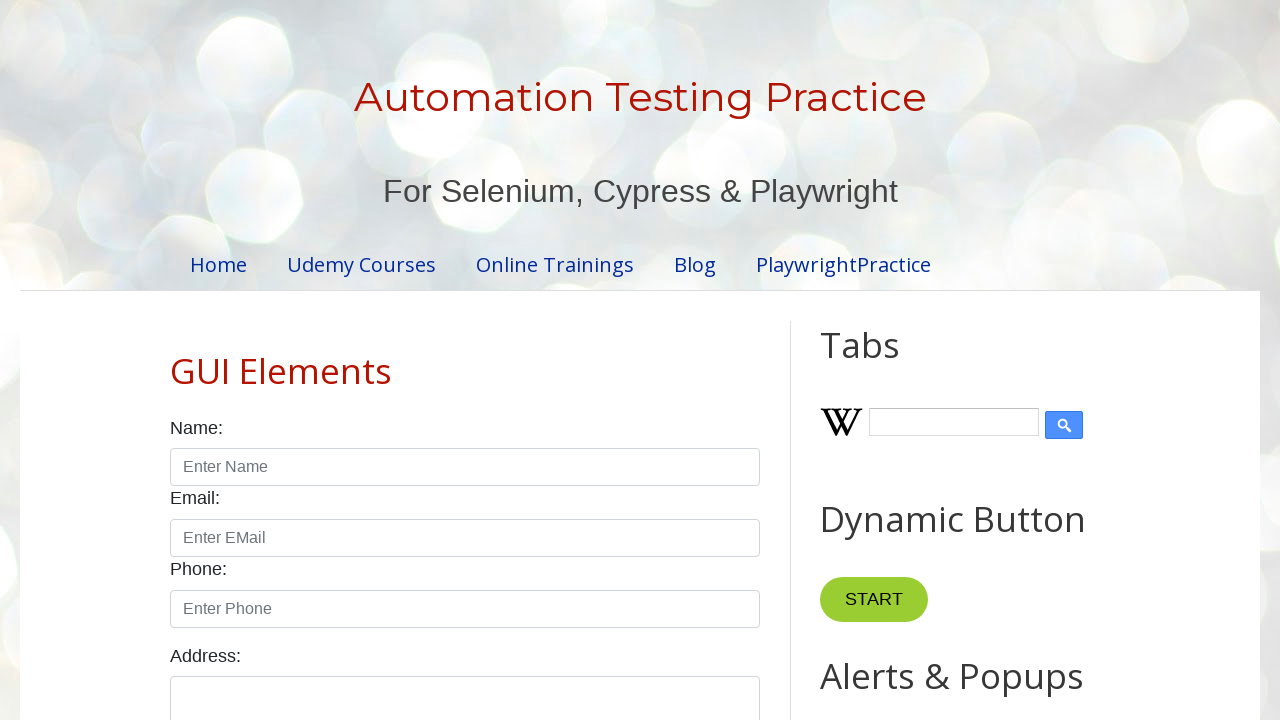

Checked option with text: 
        Brazil
      
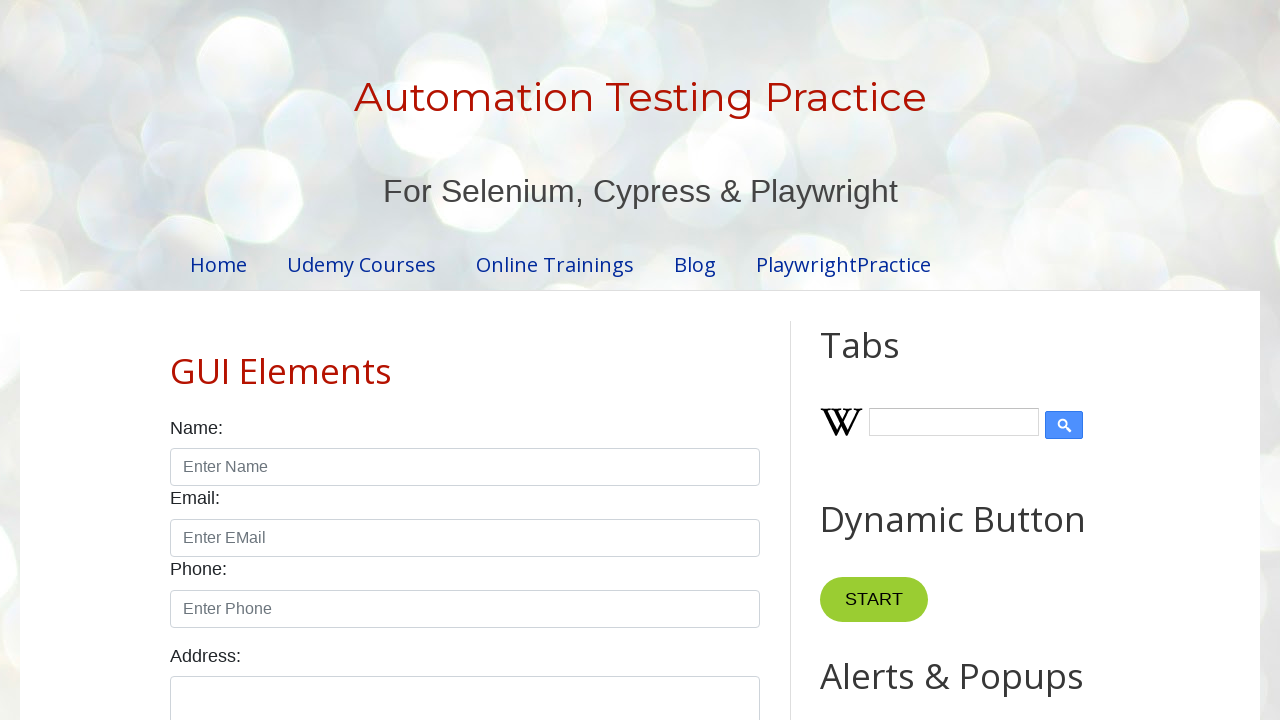

Checked option with text: 
        India
      
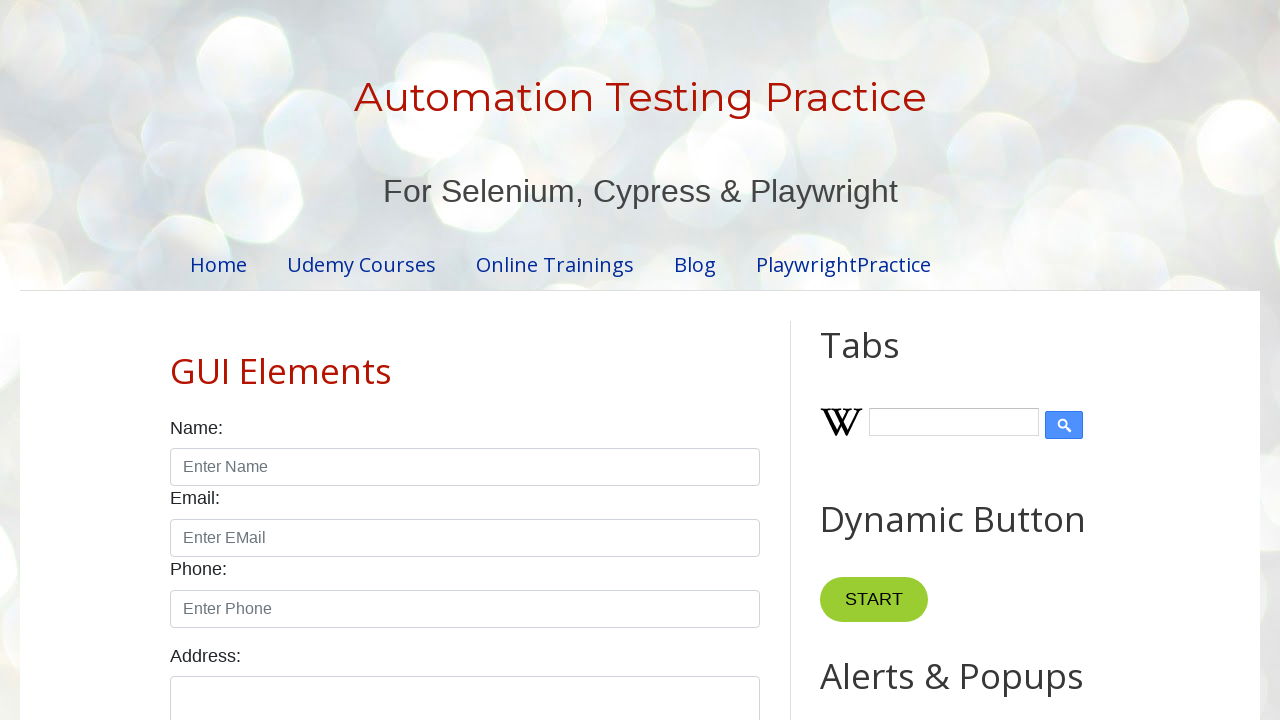

Found 'India' in country dropdown options
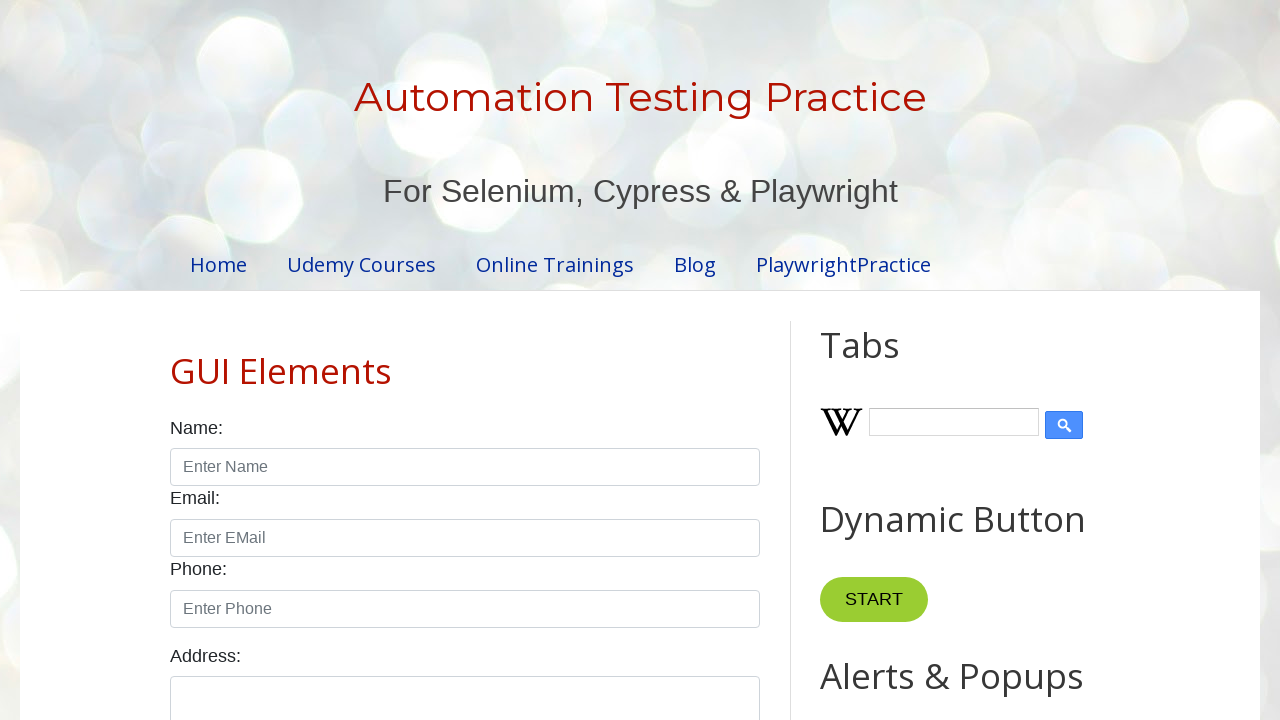

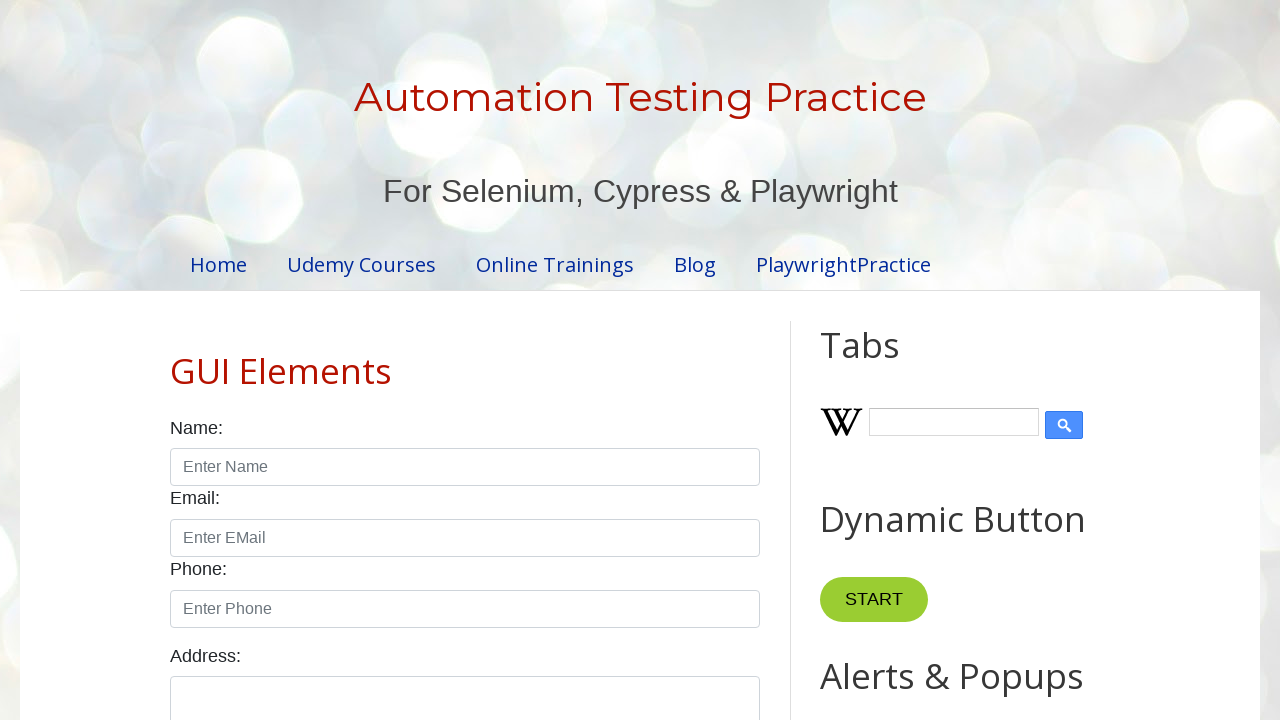